Navigates to a practice website and clicks the "Start Practice" button to begin exercises

Starting URL: https://syntaxprojects.com/index.php

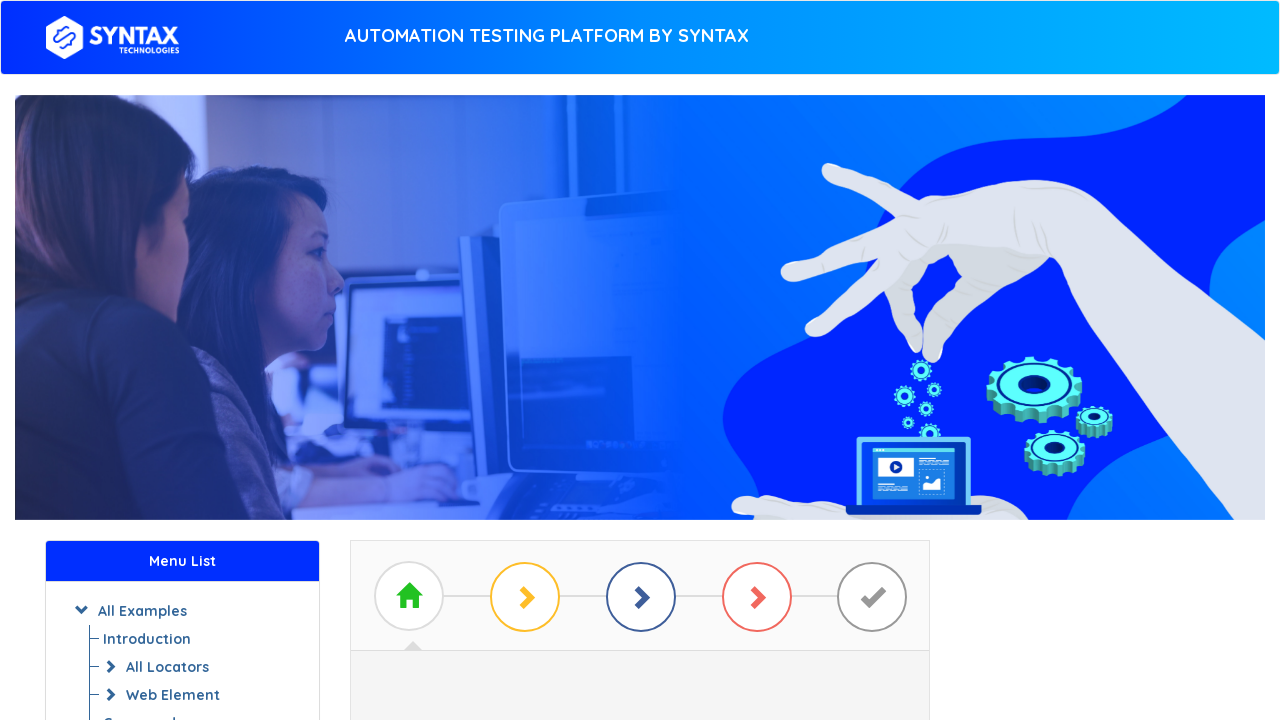

Clicked the 'Start Practice' button to begin exercises at (640, 372) on #btn_basic_example
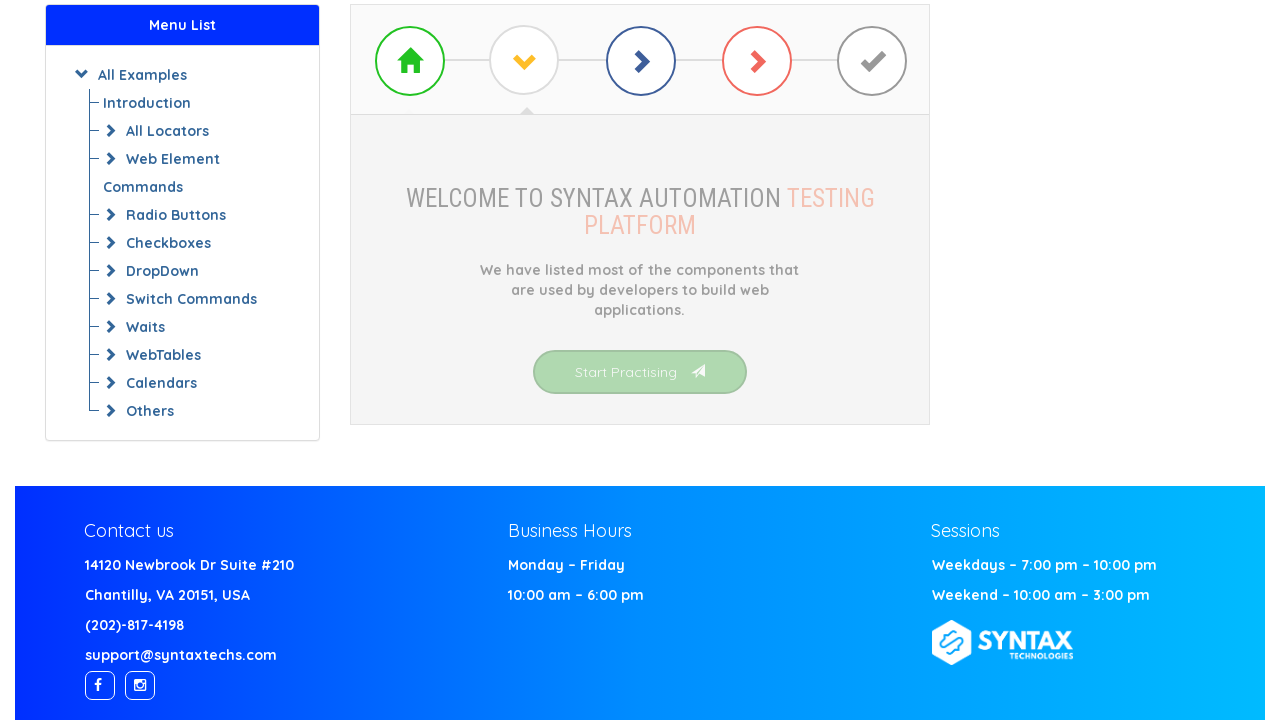

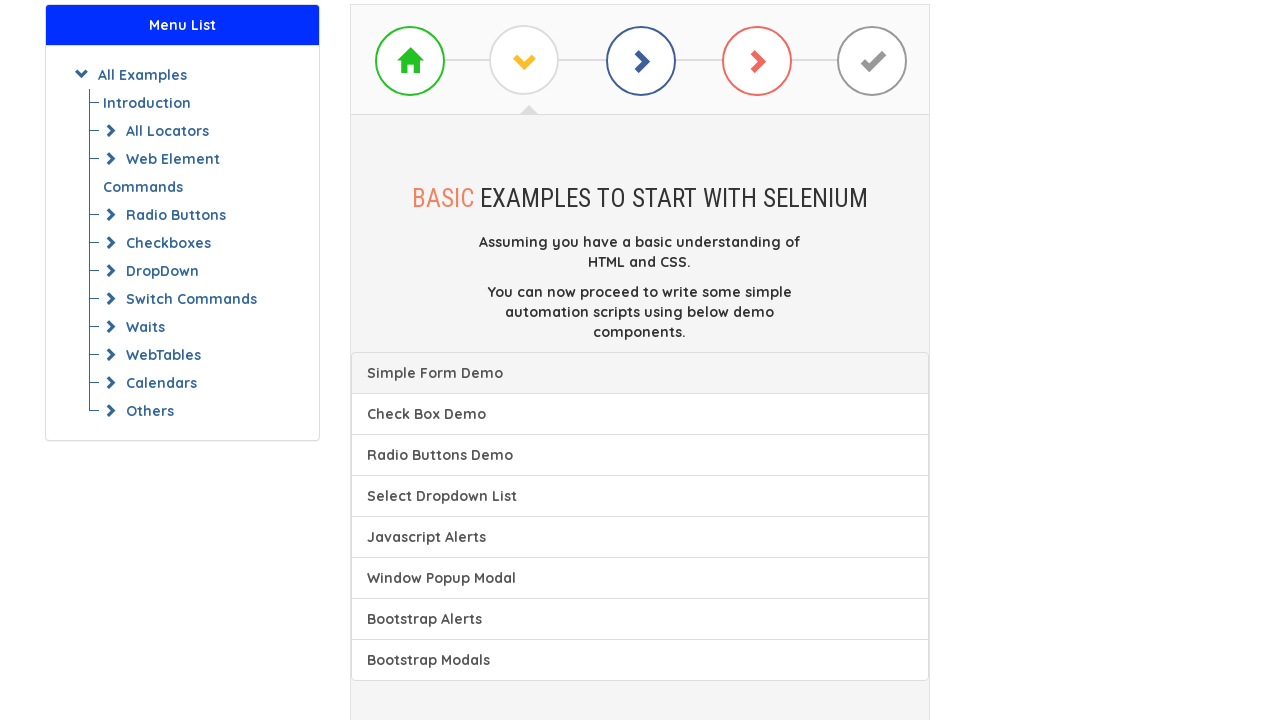